Navigates to a football statistics website, clicks to show all matches, selects Spain from a country dropdown, and verifies match data is displayed

Starting URL: https://www.adamchoi.co.uk/overs/detailed

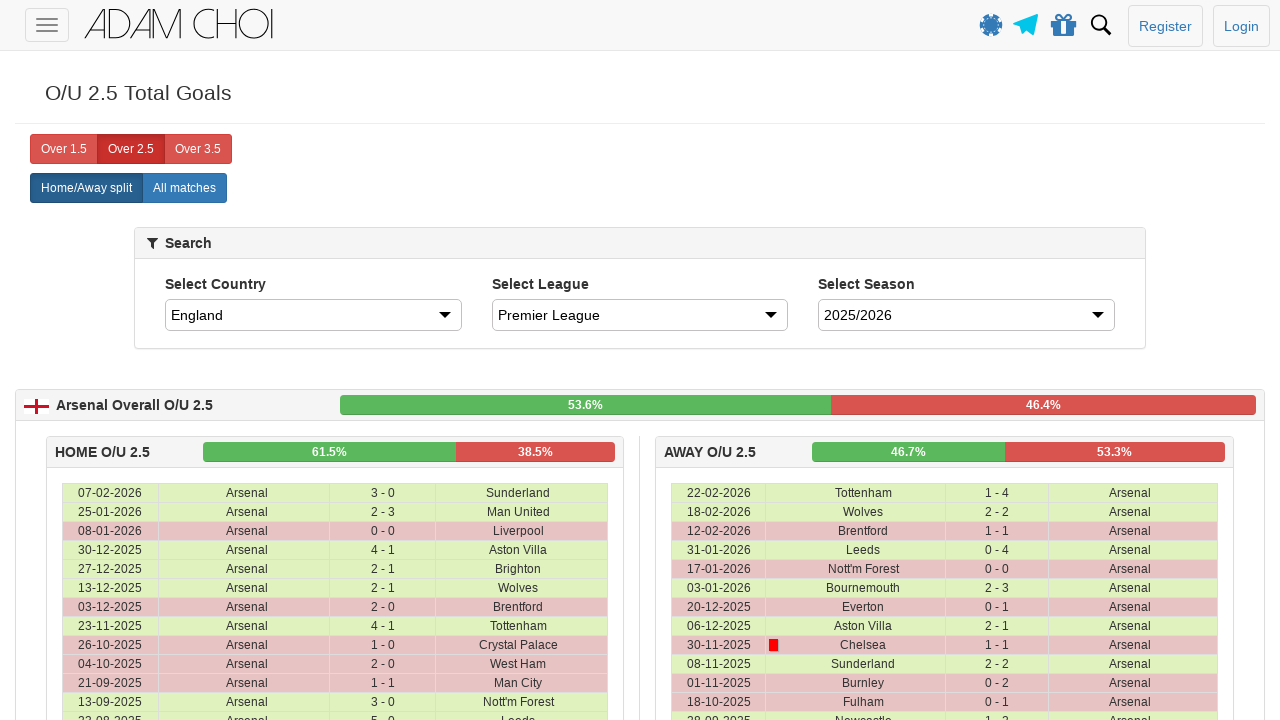

Clicked 'All matches' button to show all matches at (184, 188) on xpath=//label[@analytics-event="All matches"]
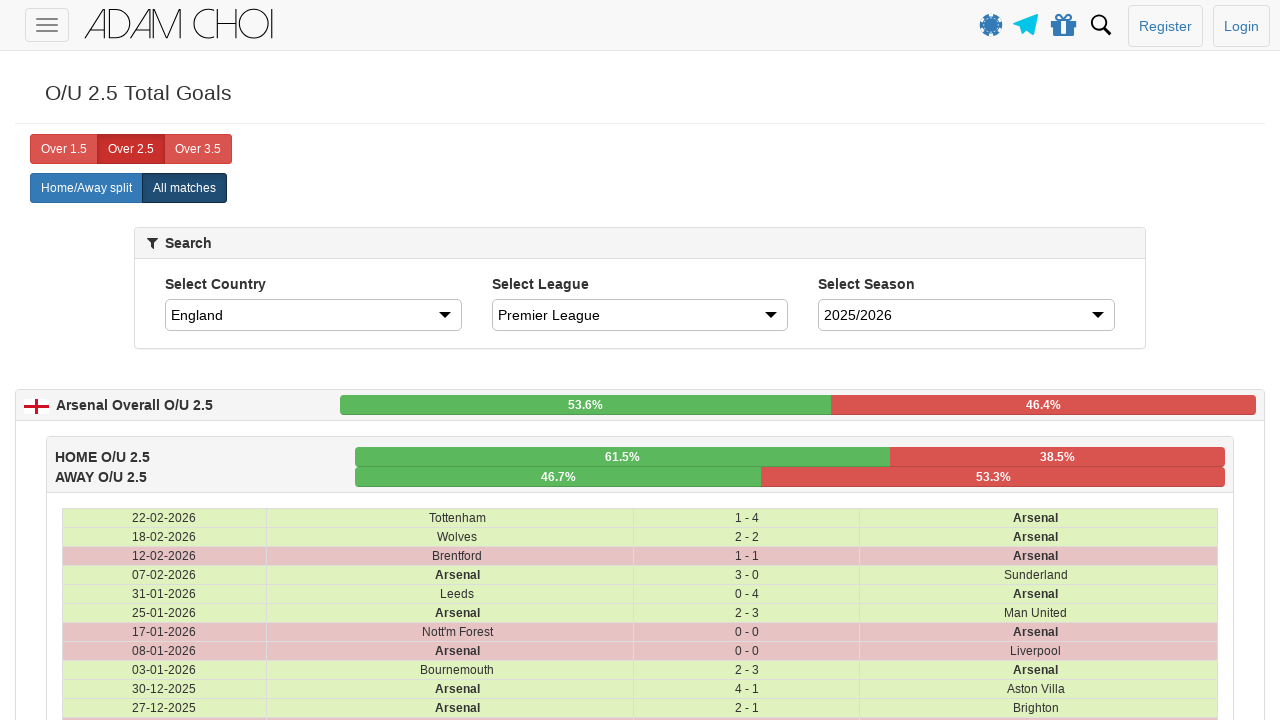

Selected Spain from the country dropdown on #country
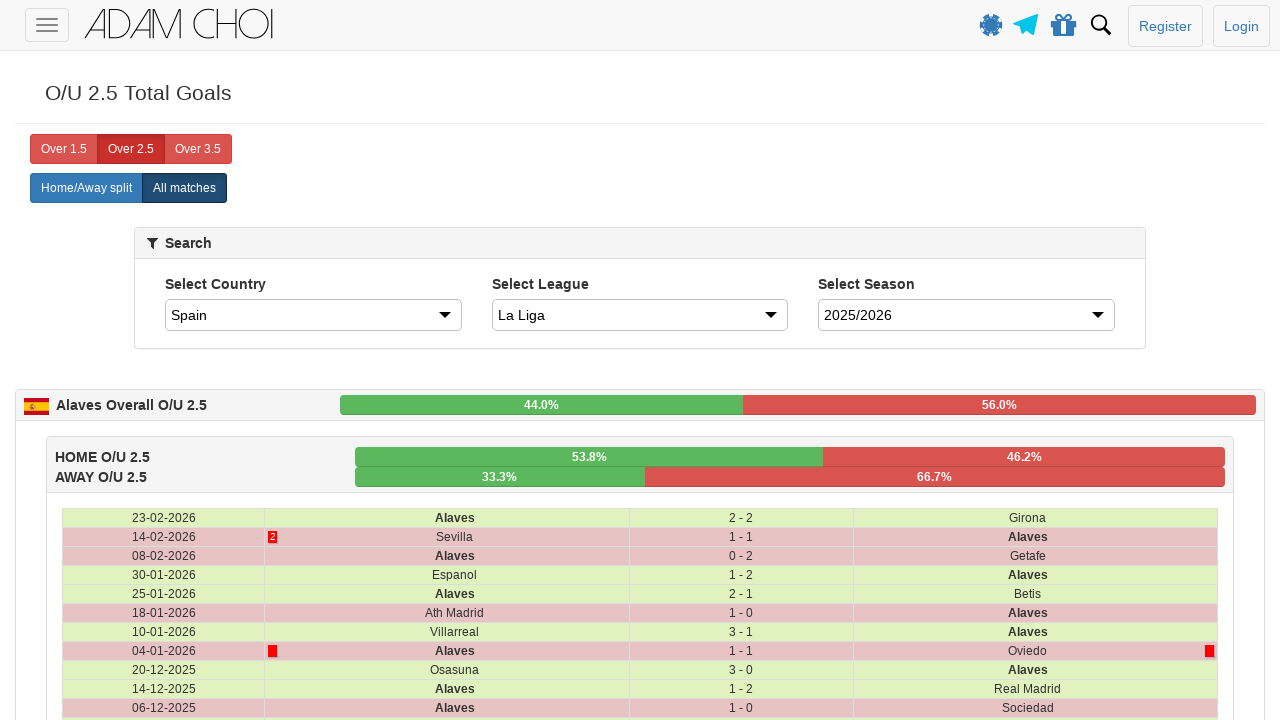

Waited 3 seconds for matches to load after selection
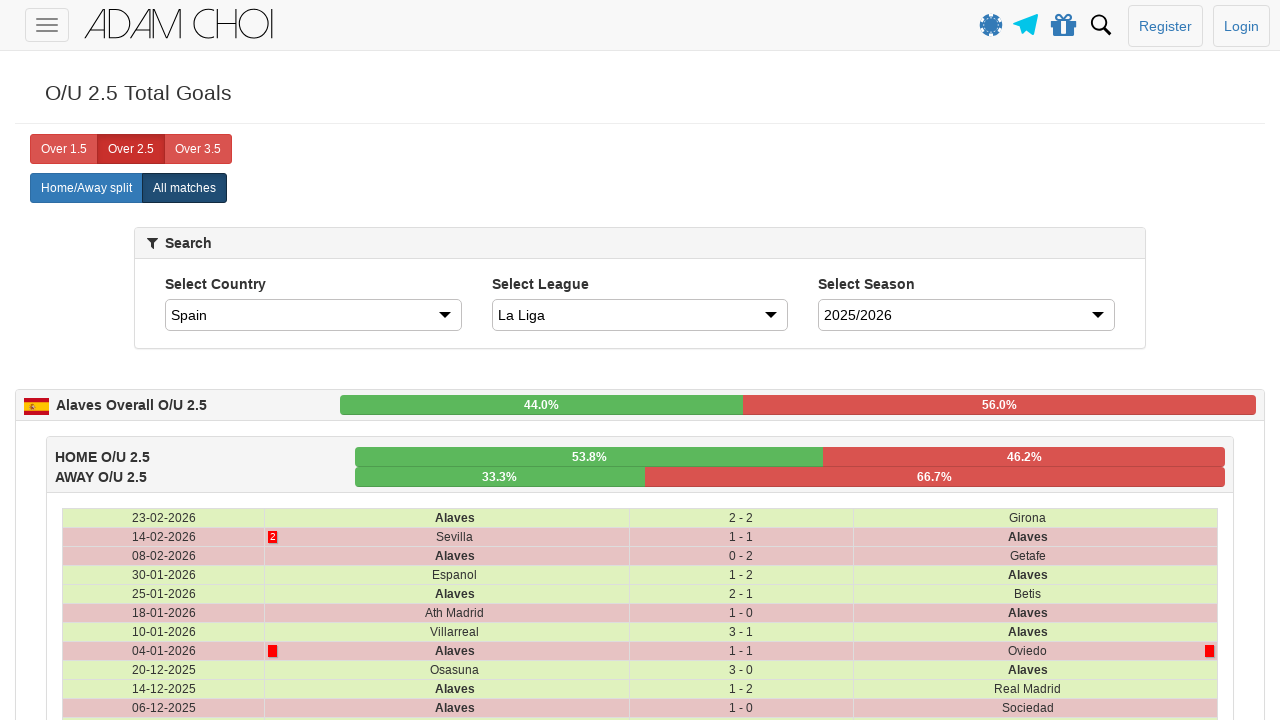

Verified that match data rows are present
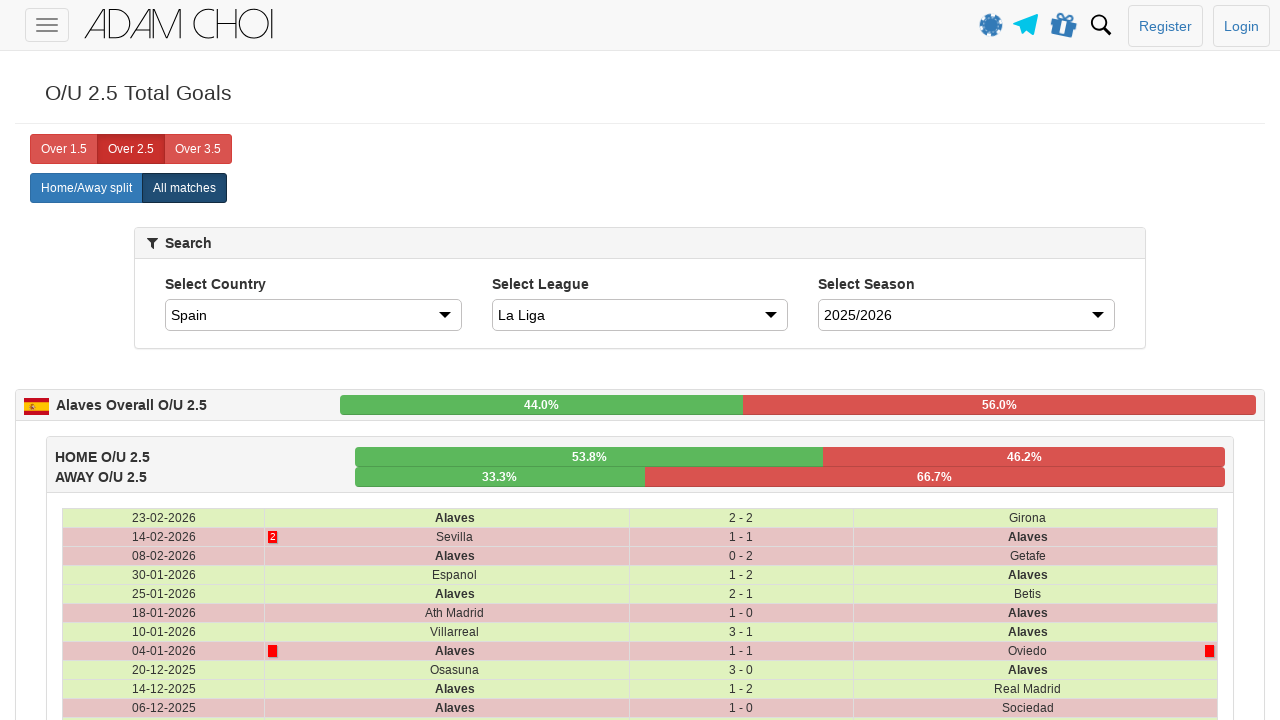

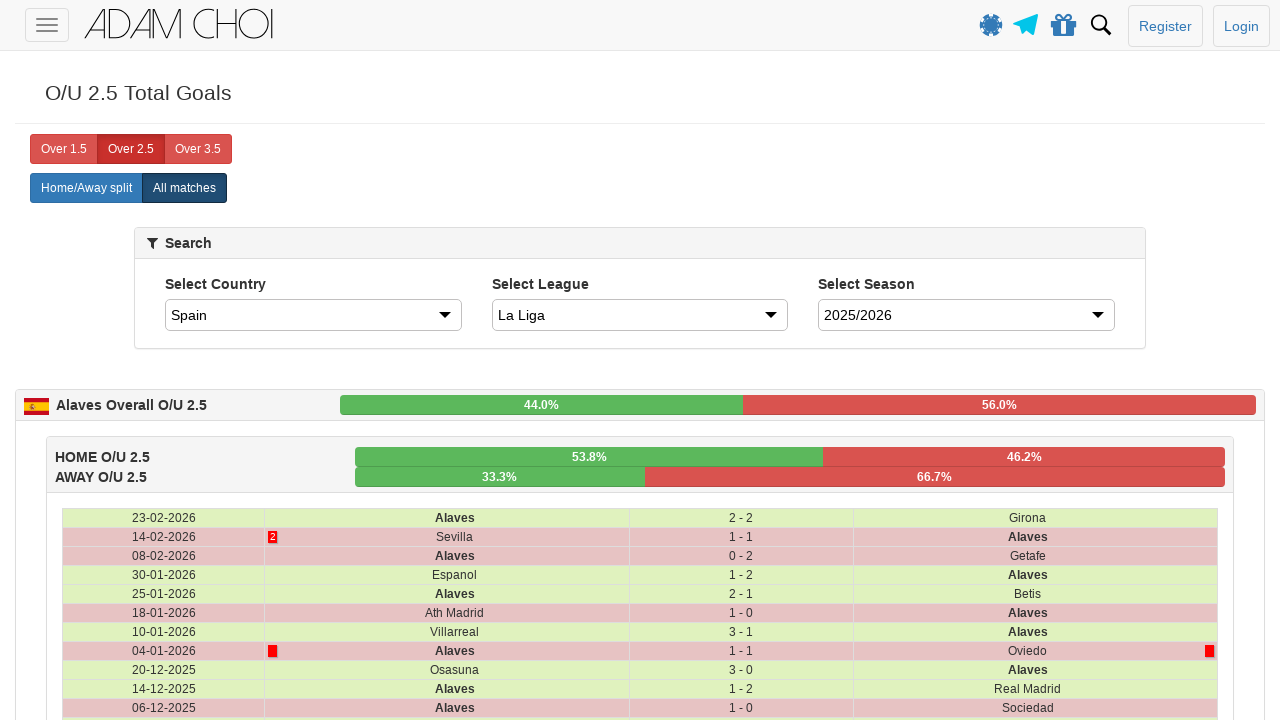